Tests JavaScript alert handling by clicking a button that triggers an alert and verifying the alert message.

Starting URL: https://testpages.eviltester.com/styled/alerts/alert-test.html

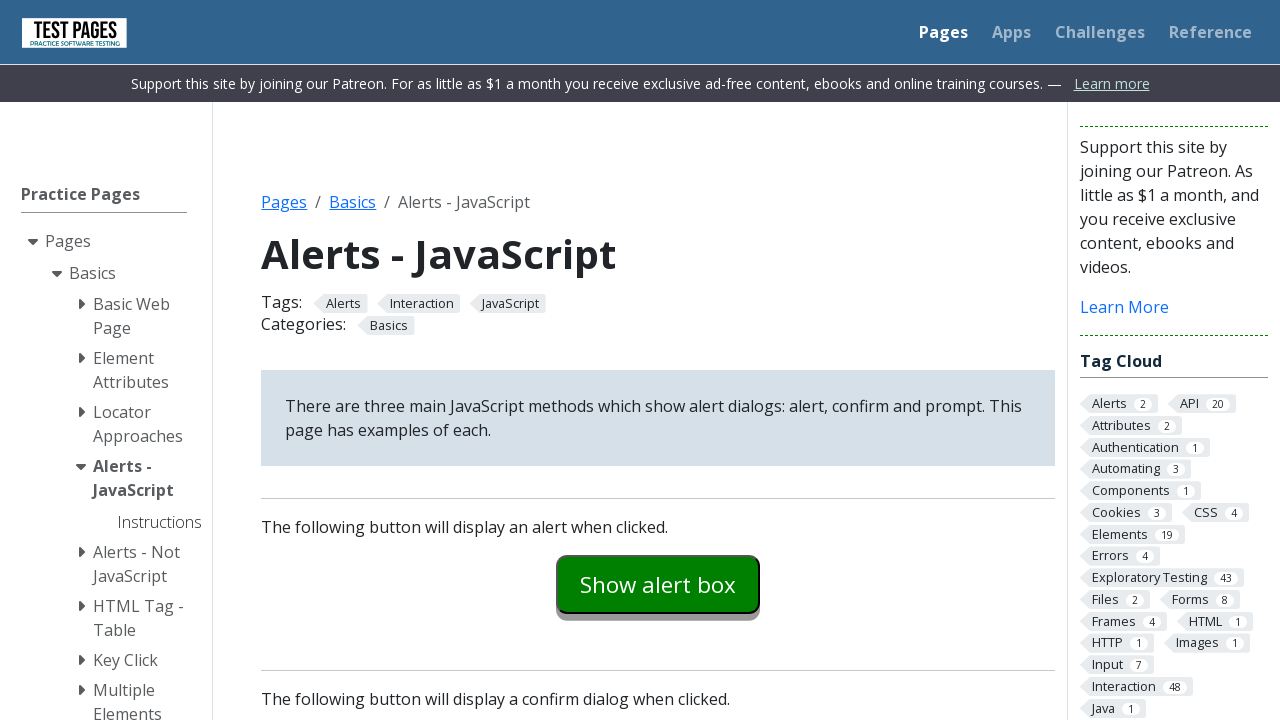

Set up dialog handler to accept alerts
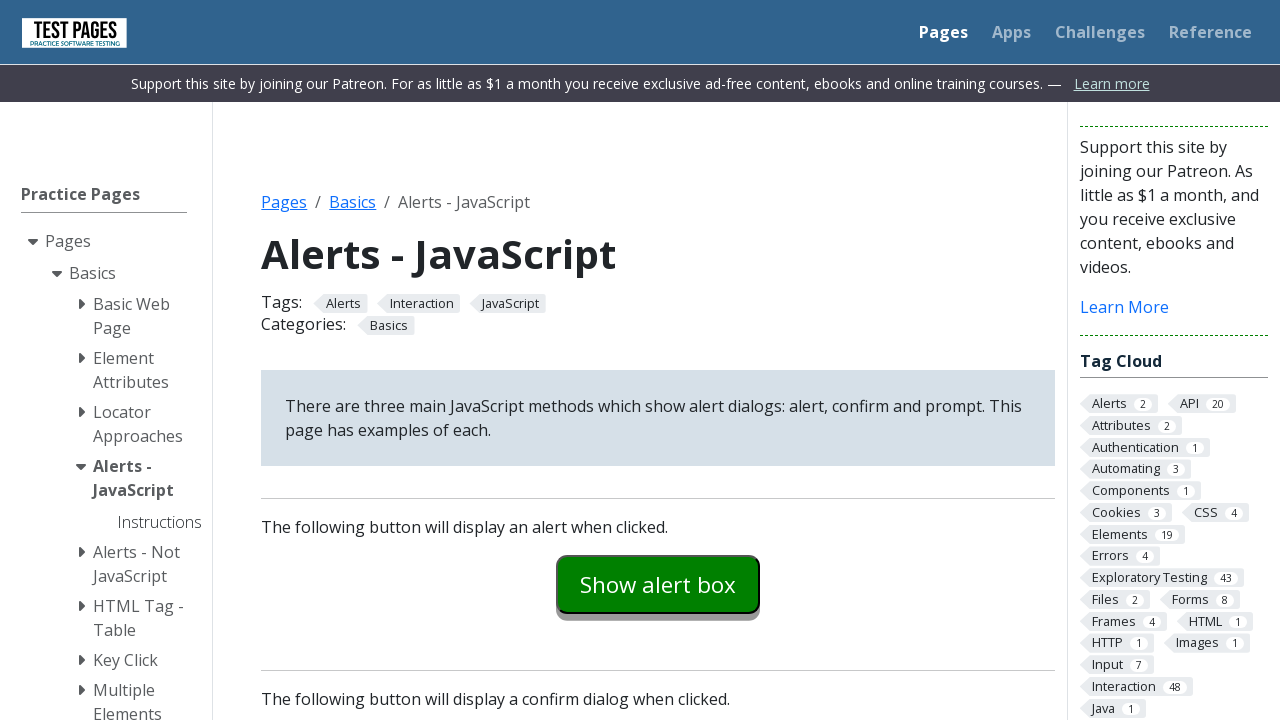

Clicked alert button to trigger JavaScript alert at (658, 584) on #alertexamples
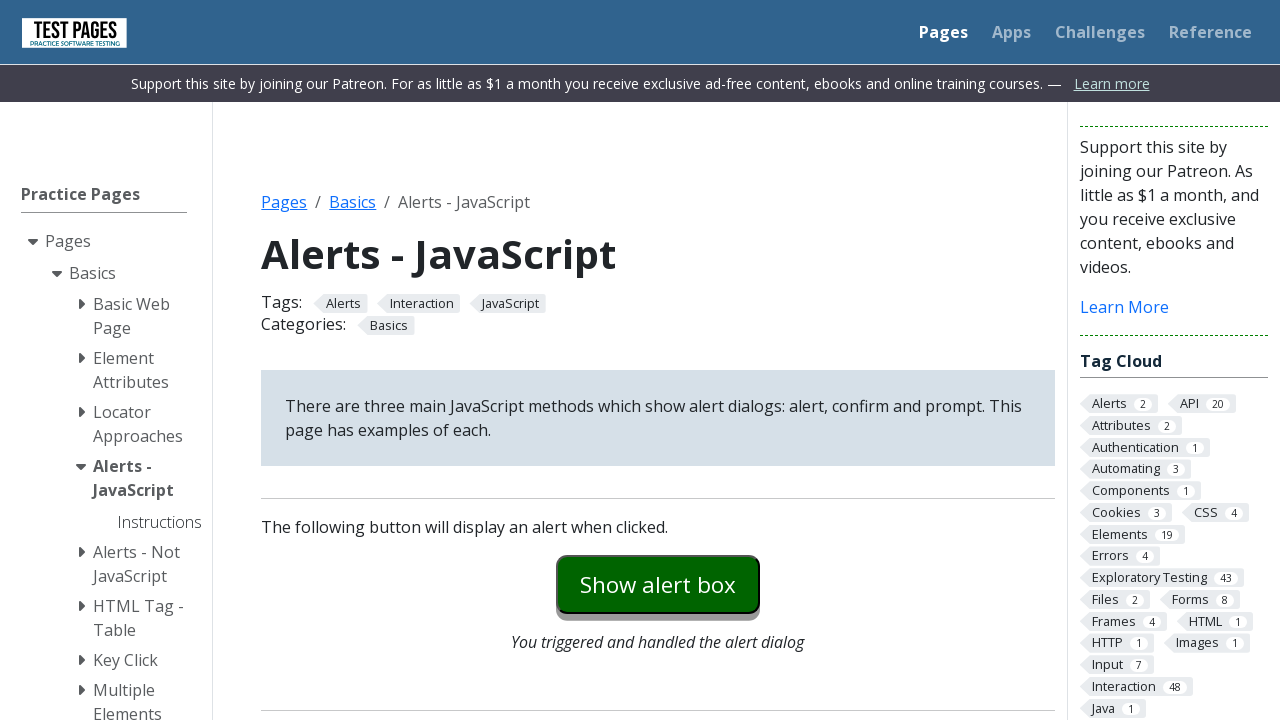

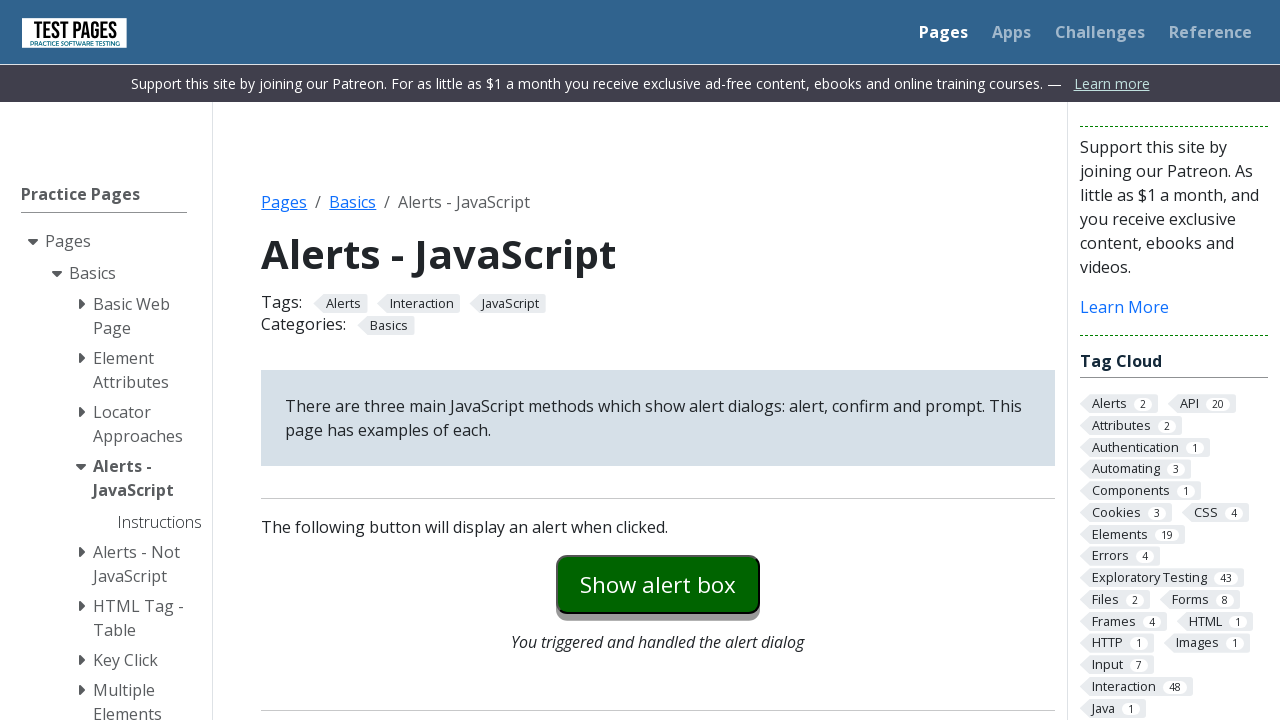